Tests email confirmation validation by entering mismatched emails and verifying error message

Starting URL: https://alada.vn/tai-khoan/dang-ky.html

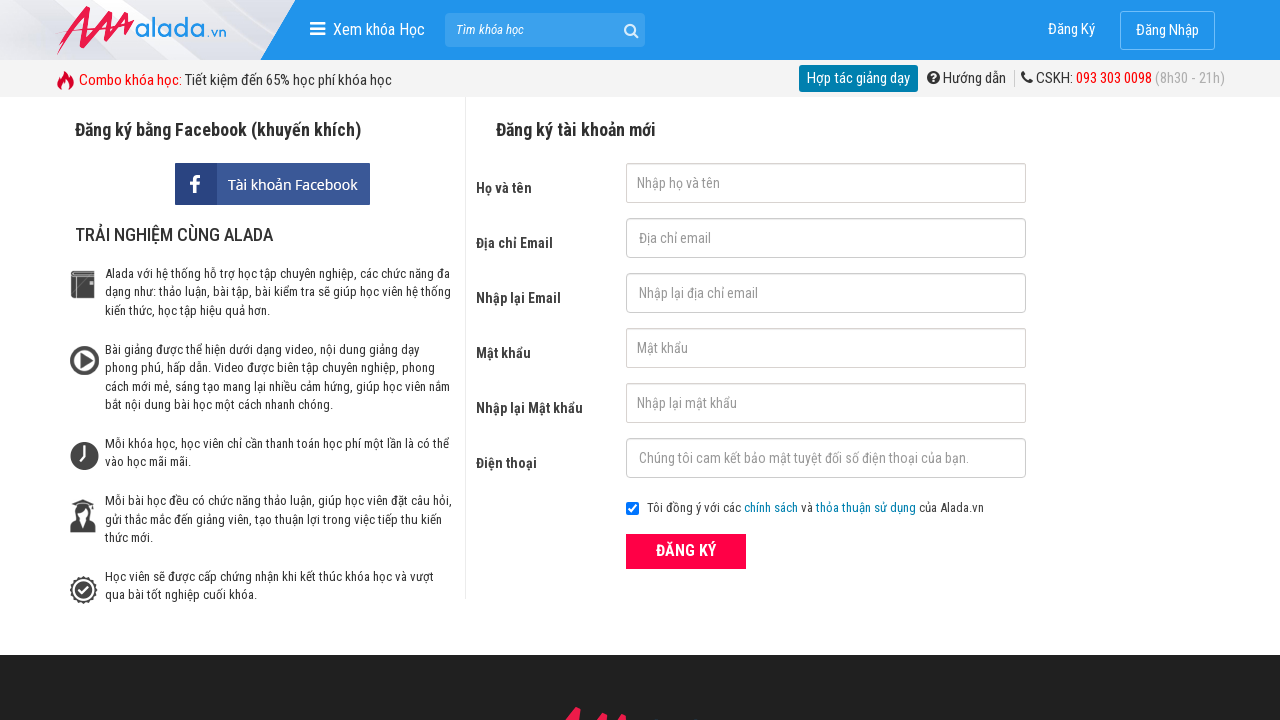

Cleared firstname field on //input[@id='txtFirstname']
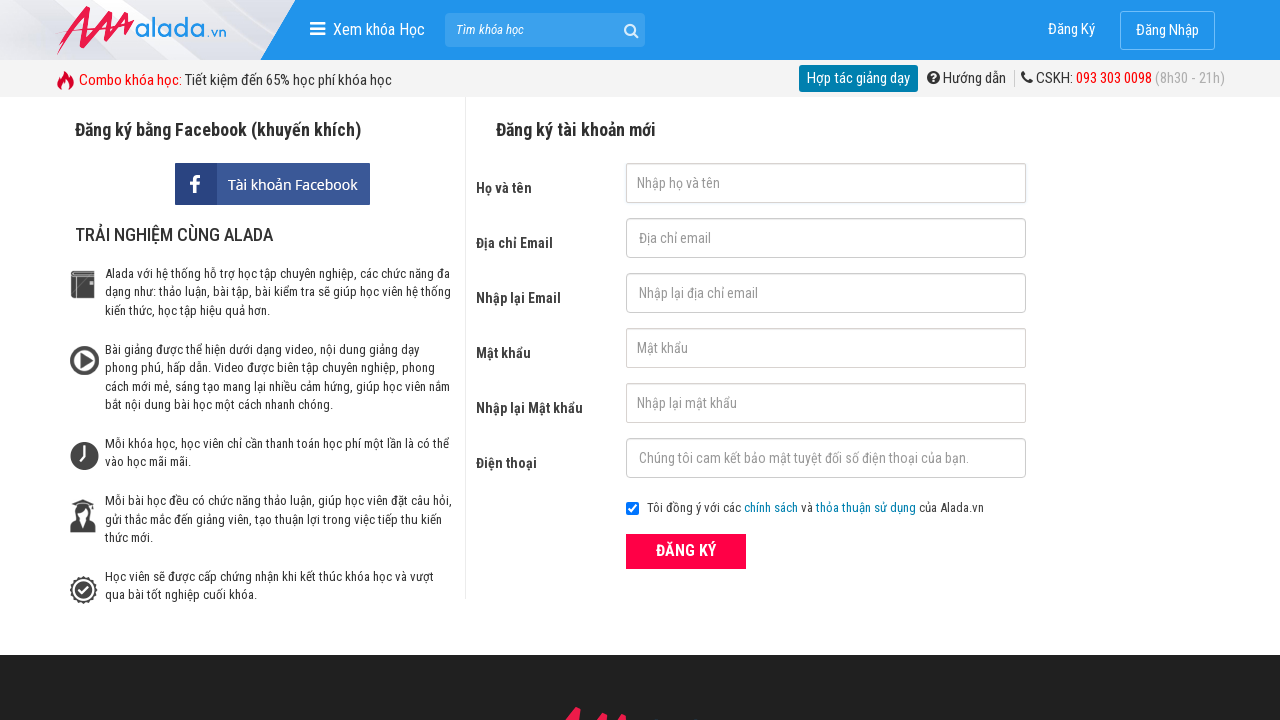

Cleared email field on //input[@id='txtEmail']
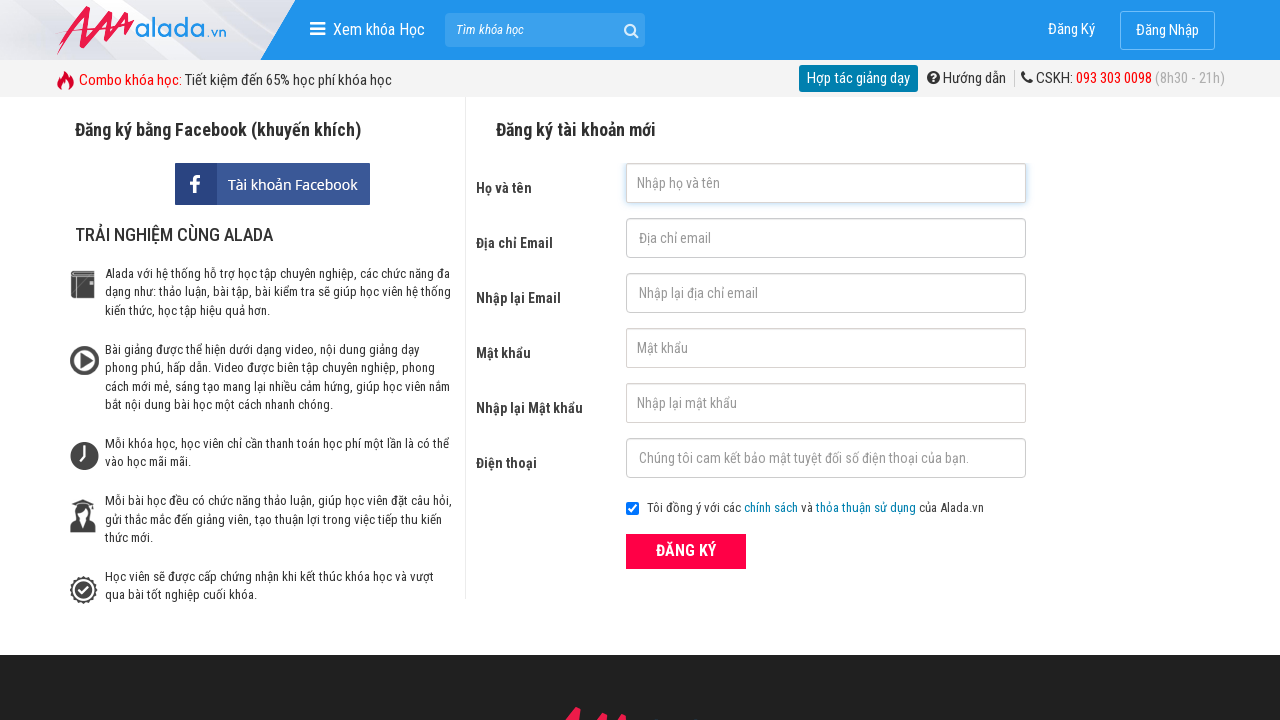

Cleared email confirmation field on //input[@id='txtCEmail']
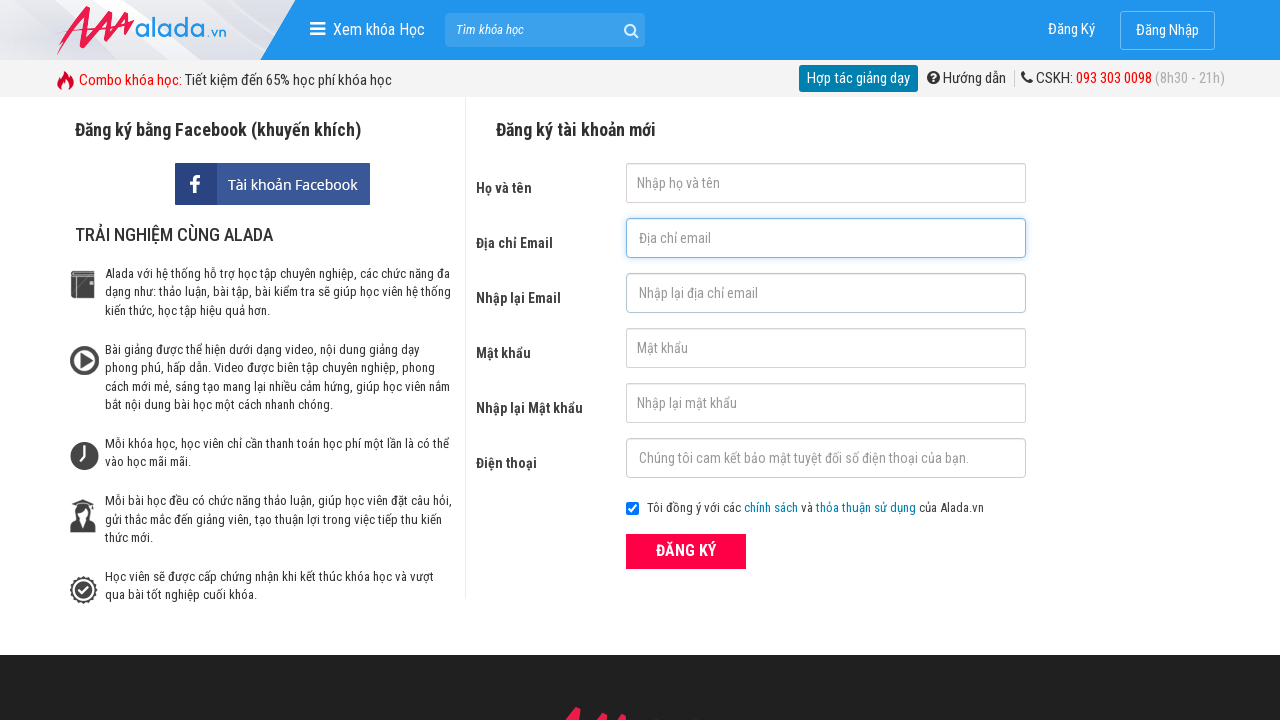

Cleared password field on //input[@id='txtPassword']
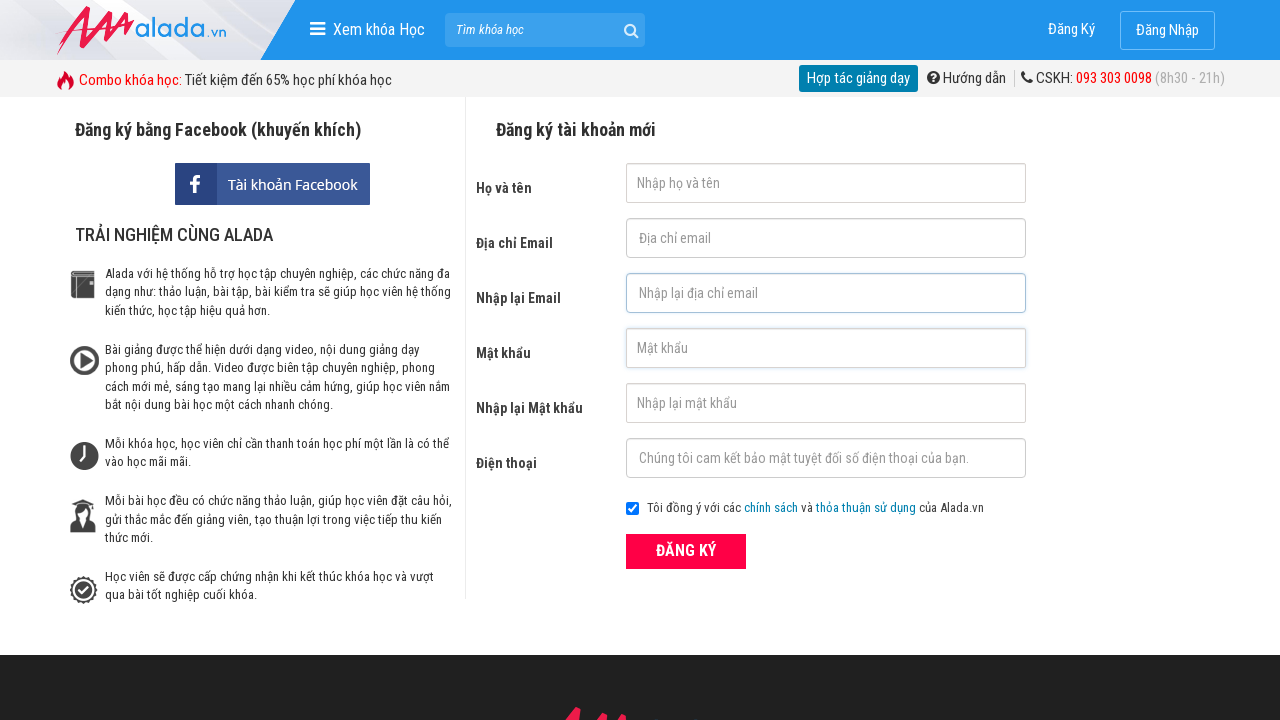

Cleared password confirmation field on //input[@id='txtCPassword']
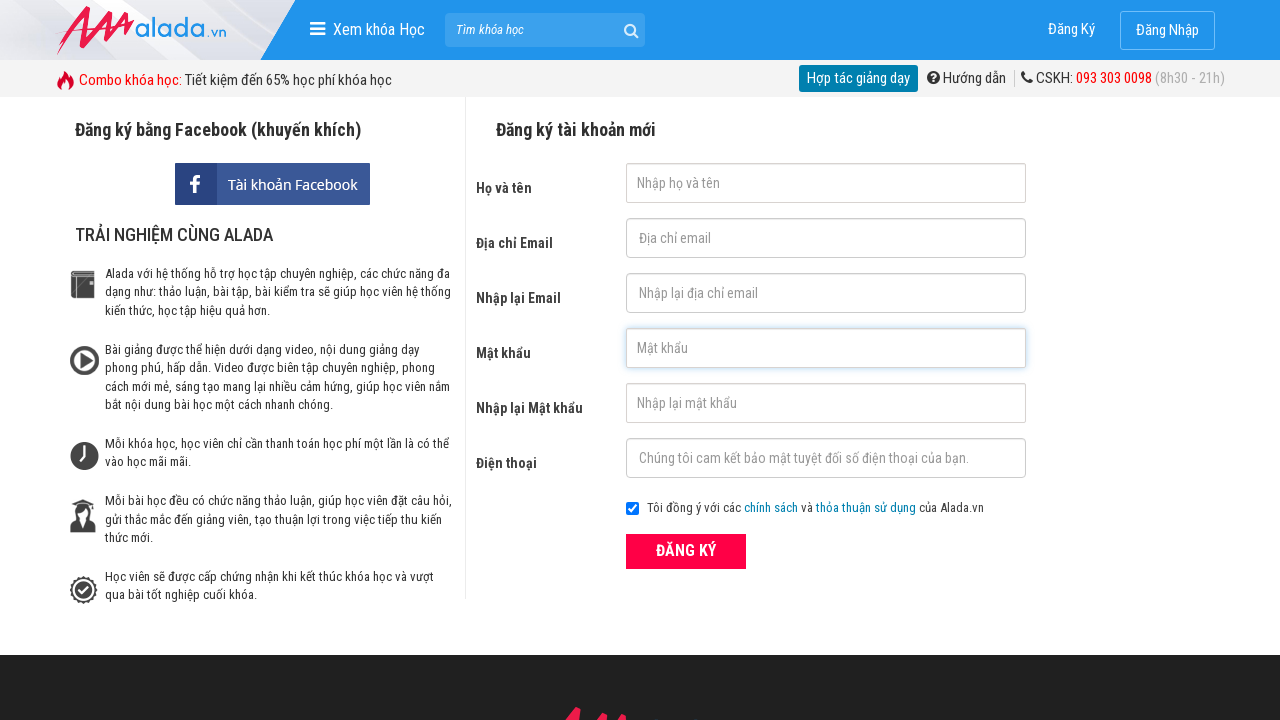

Cleared phone field on //input[@id='txtPhone']
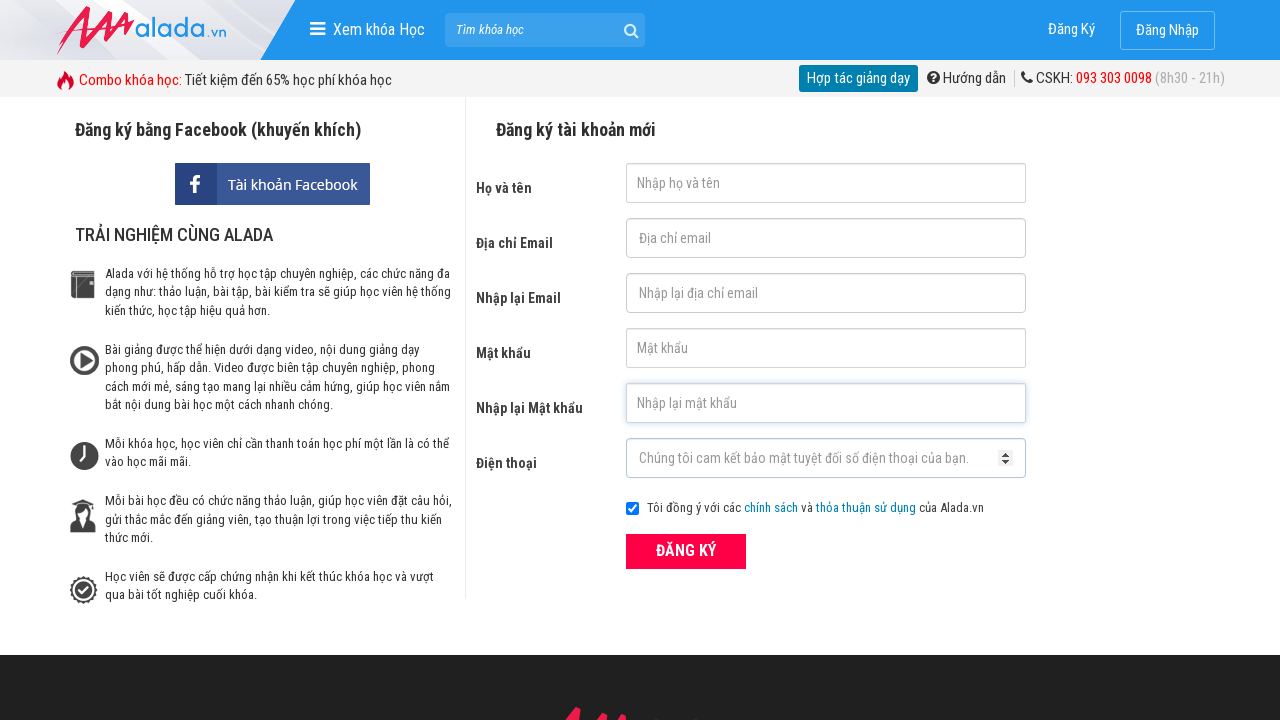

Filled firstname with 'Lê Thành Phát' on //input[@id='txtFirstname']
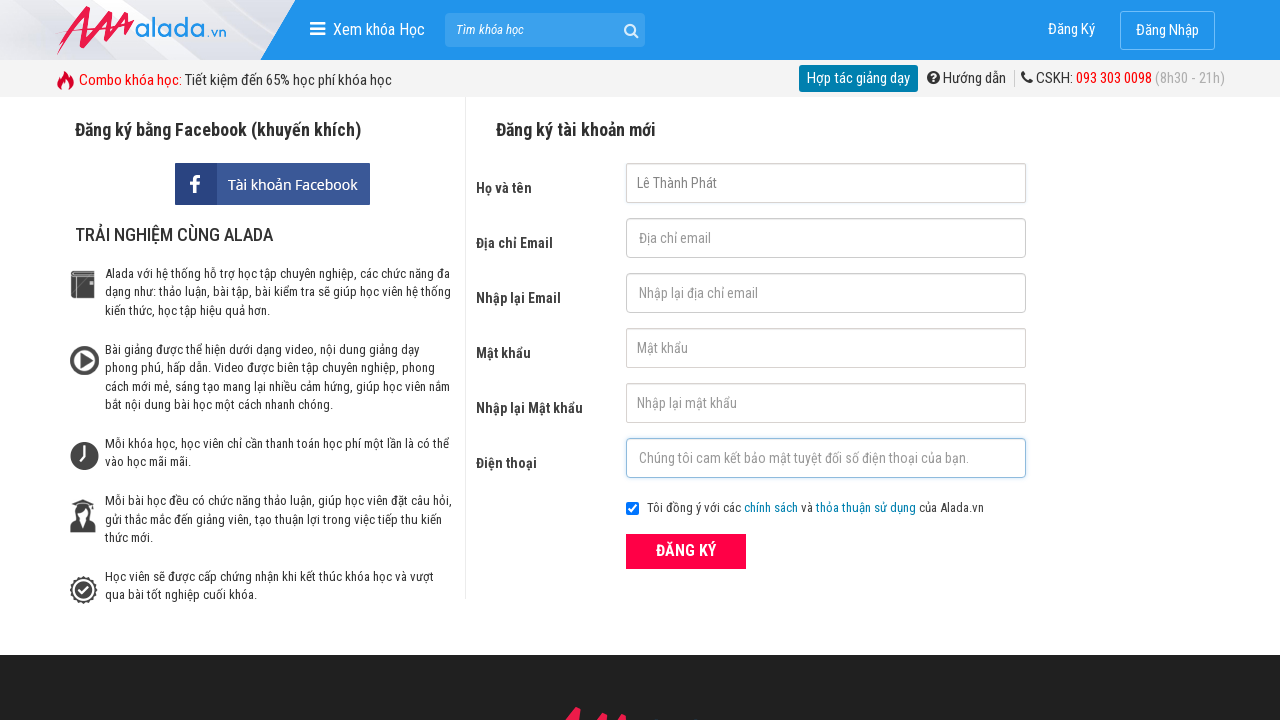

Filled email with 'abc@gmail.com' on //input[@id='txtEmail']
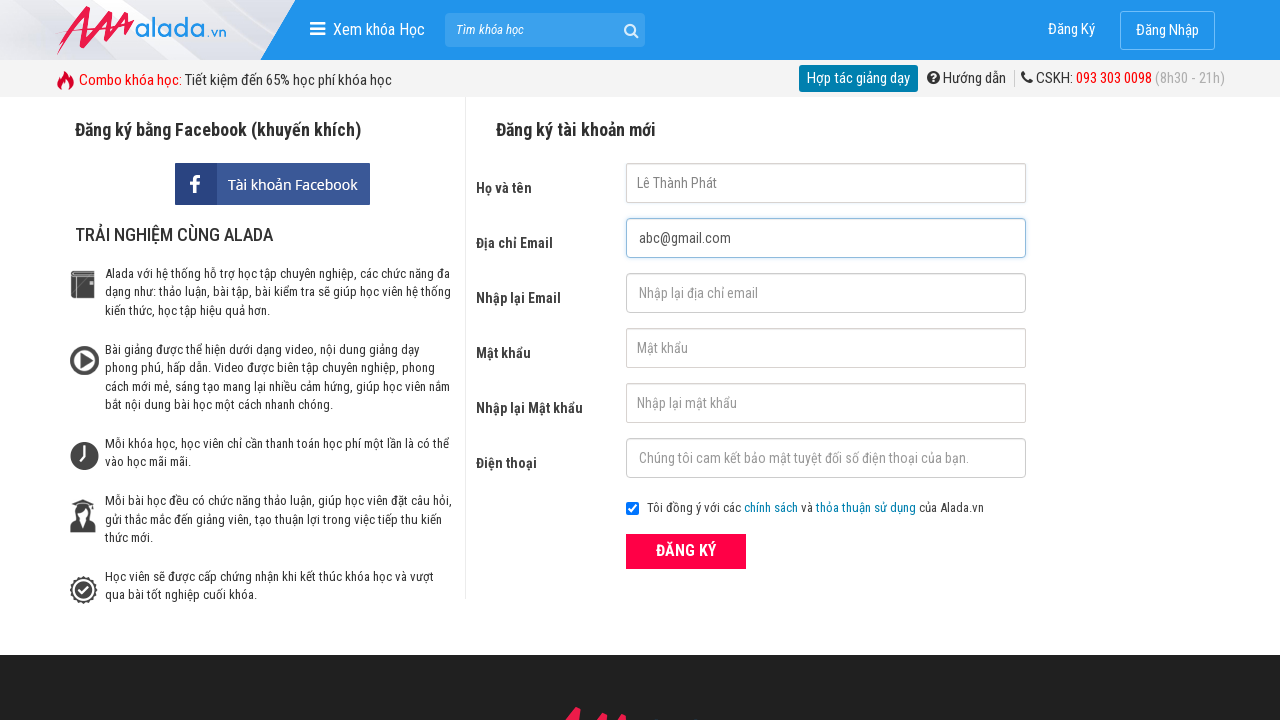

Filled email confirmation with mismatched value 'abc@' on //input[@id='txtCEmail']
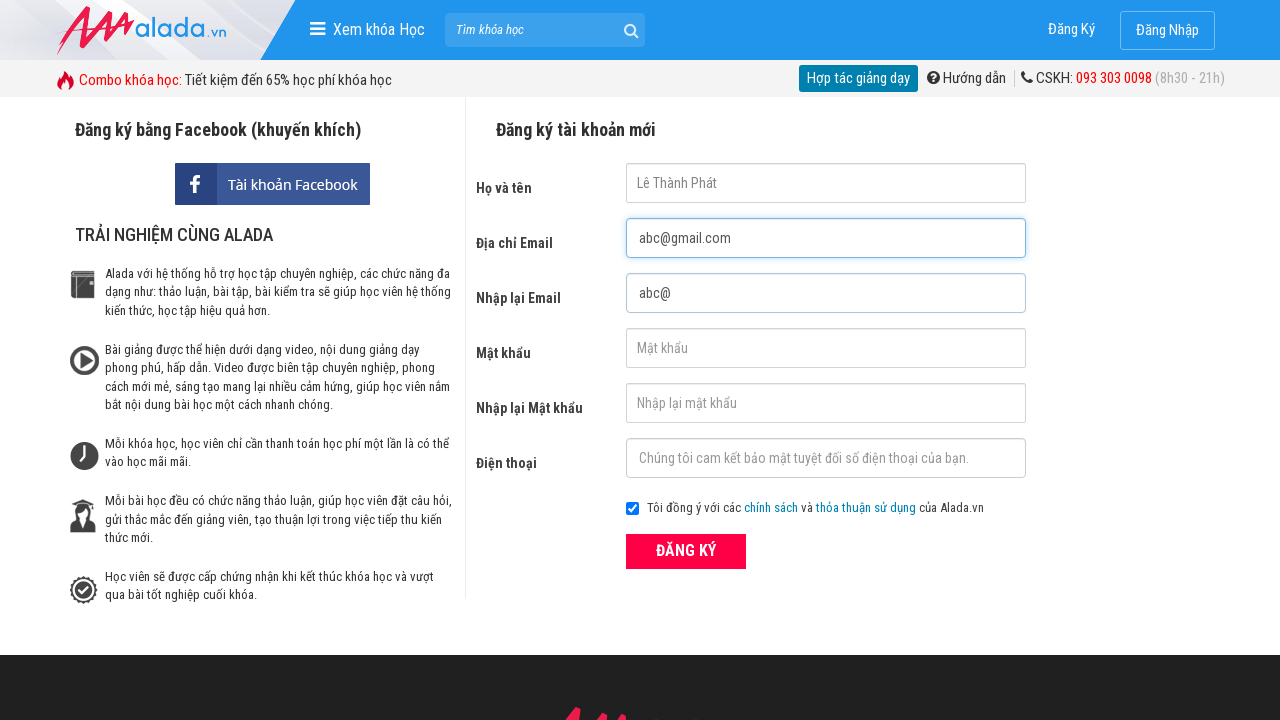

Filled password with '123456' on //input[@id='txtPassword']
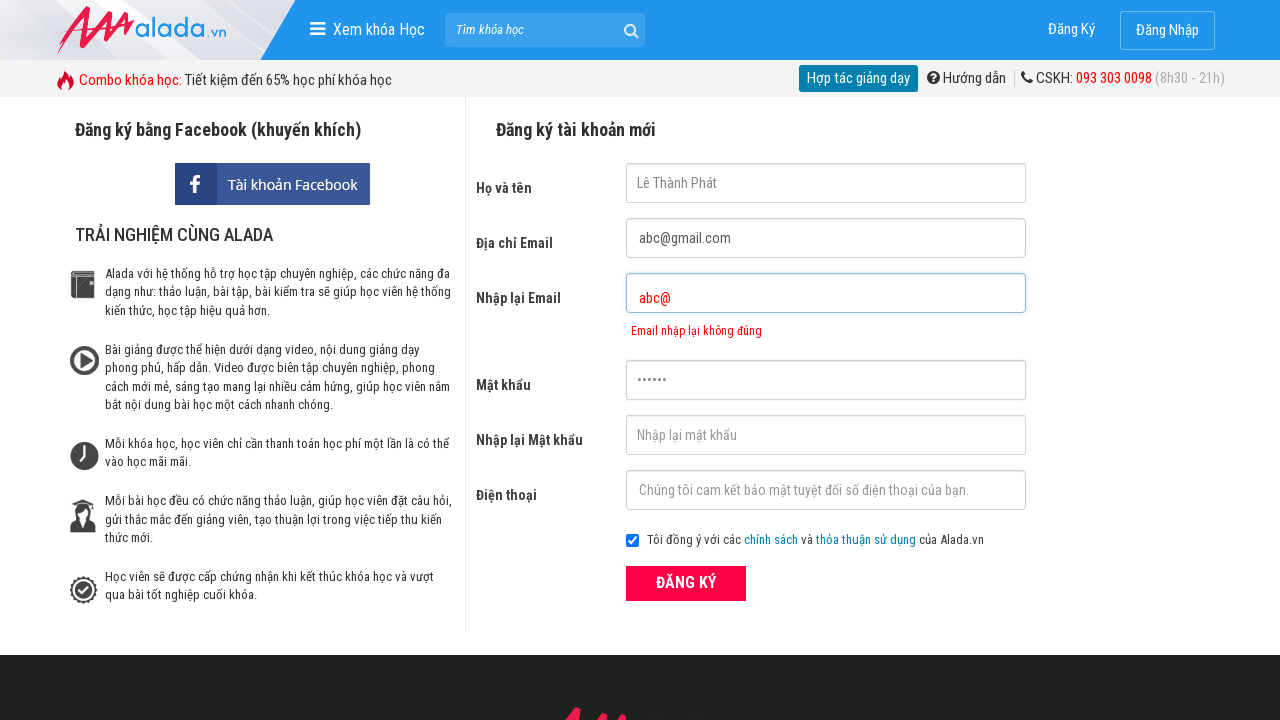

Filled password confirmation with '123456' on //input[@id='txtCPassword']
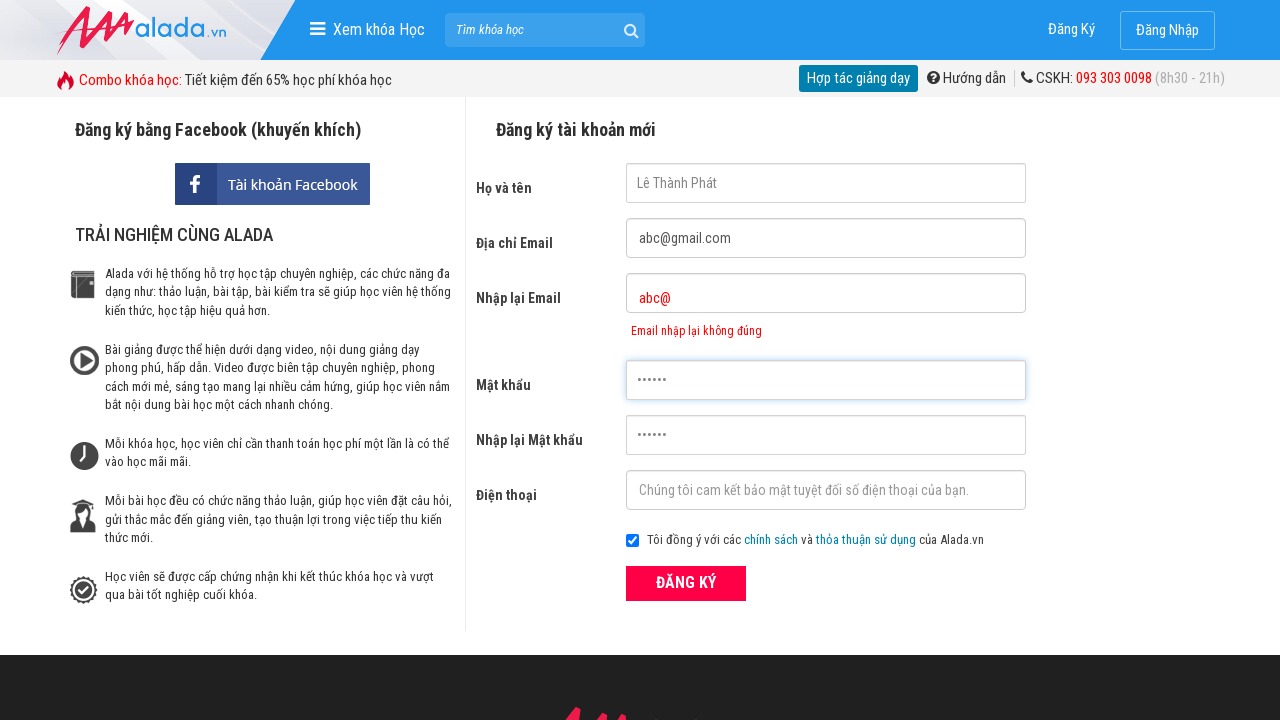

Filled phone with '0987677785' on //input[@id='txtPhone']
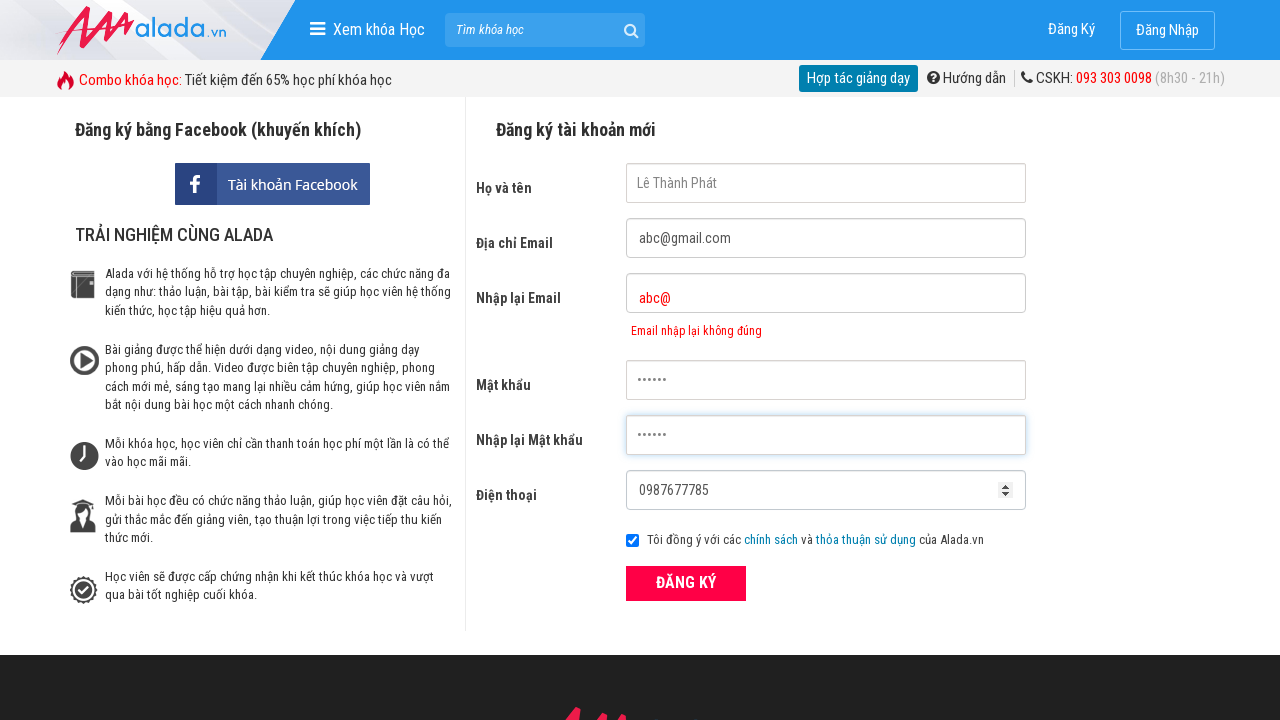

Email mismatch error message appeared
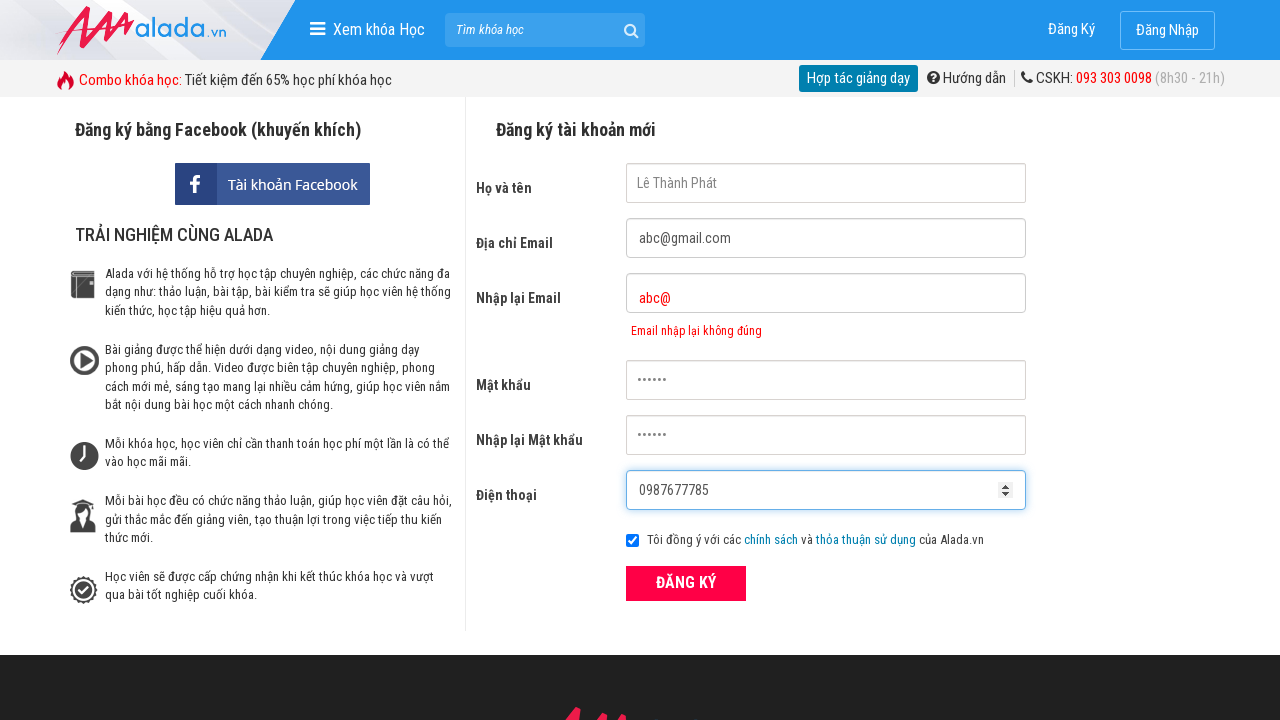

Cleared email confirmation field to correct the mismatch on //input[@id='txtCEmail']
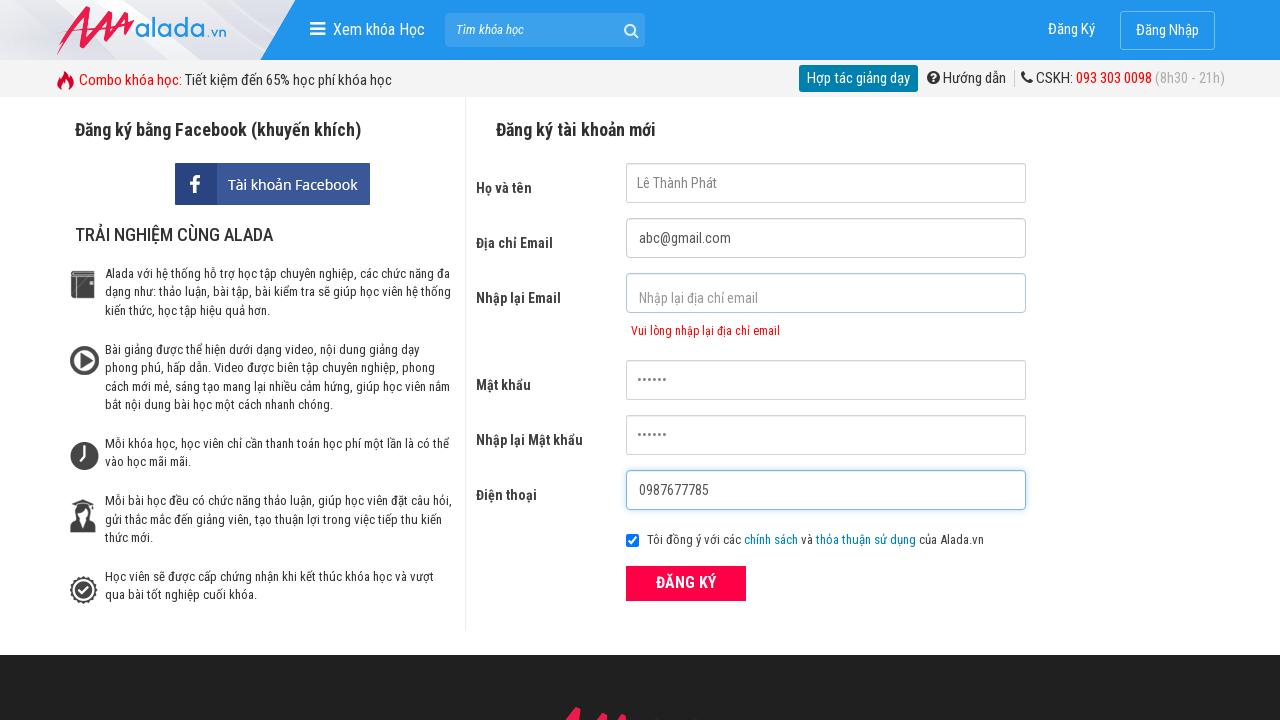

Filled email confirmation field with matching email 'abc@gmail.com' on //input[@id='txtCEmail']
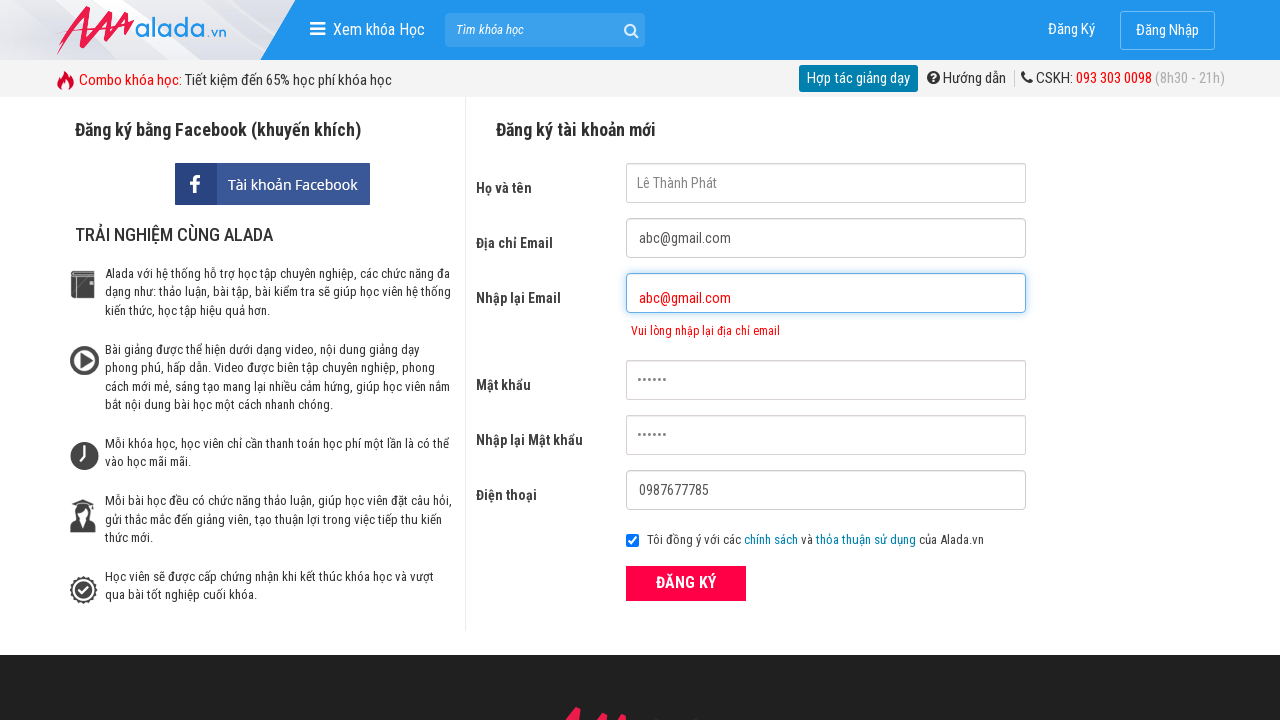

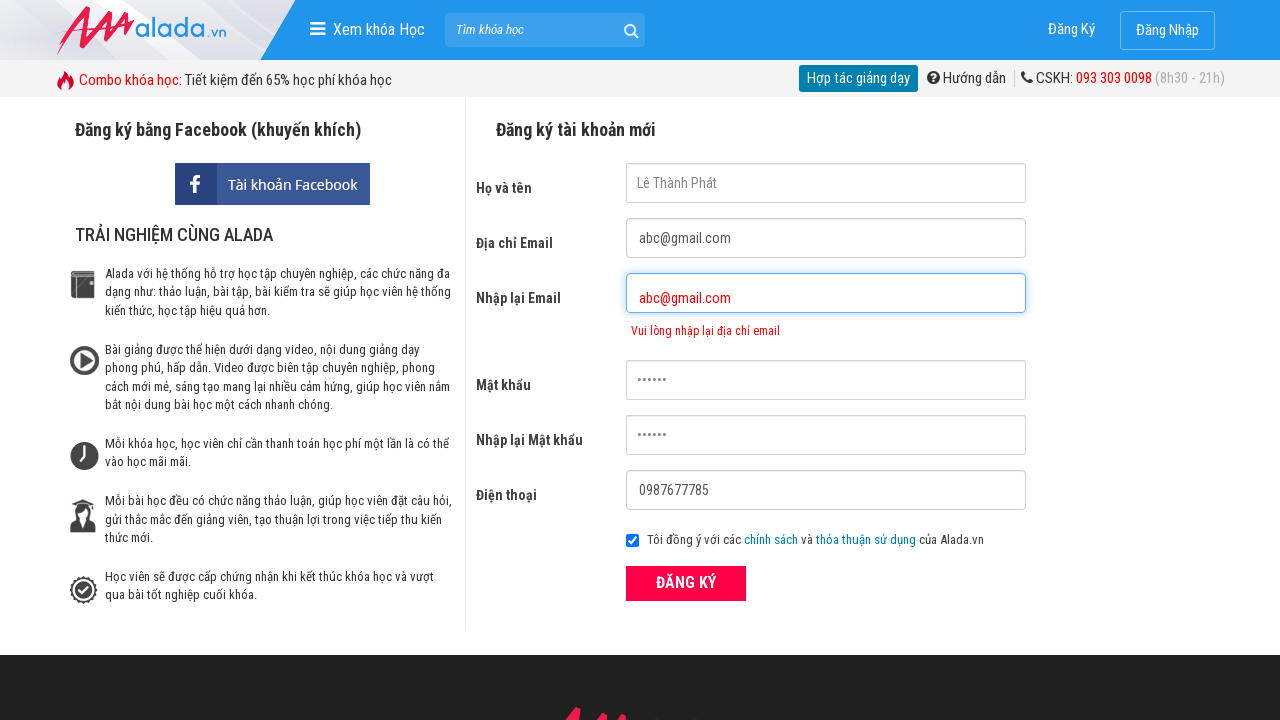